Tests that pressing Escape cancels edits and restores the original text

Starting URL: https://demo.playwright.dev/todomvc

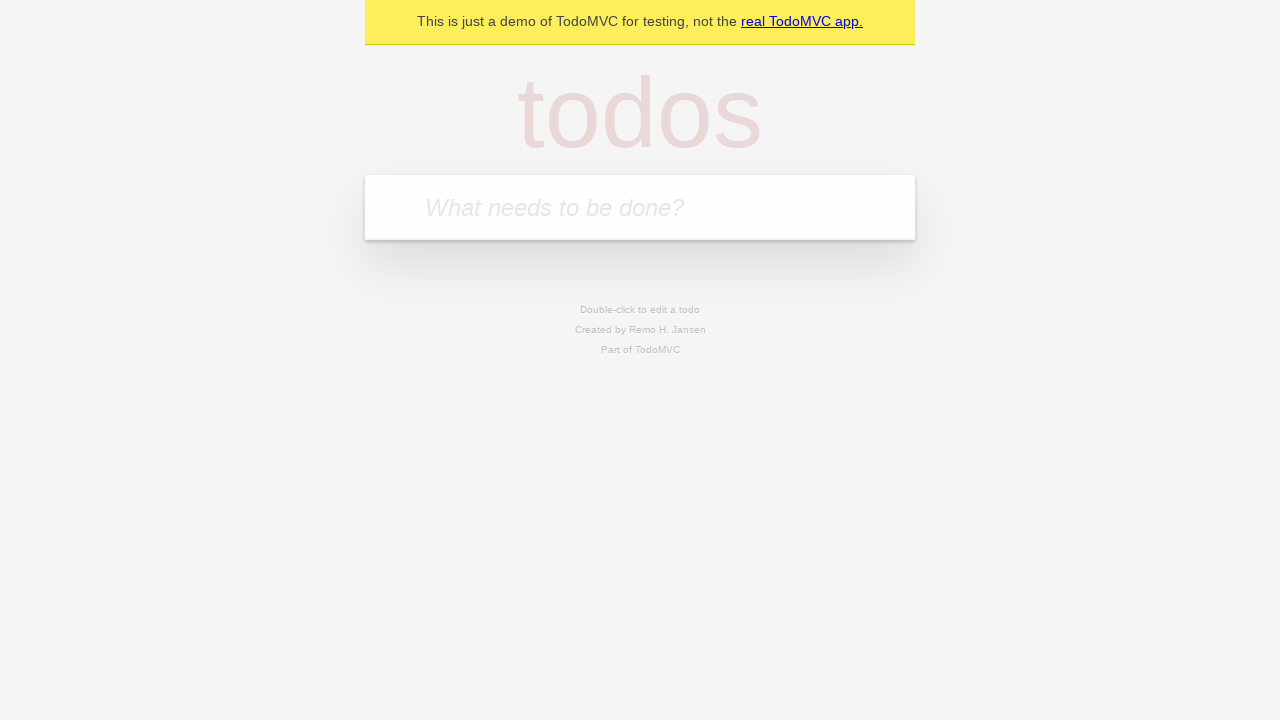

Filled todo input with 'buy some cheese' on internal:attr=[placeholder="What needs to be done?"i]
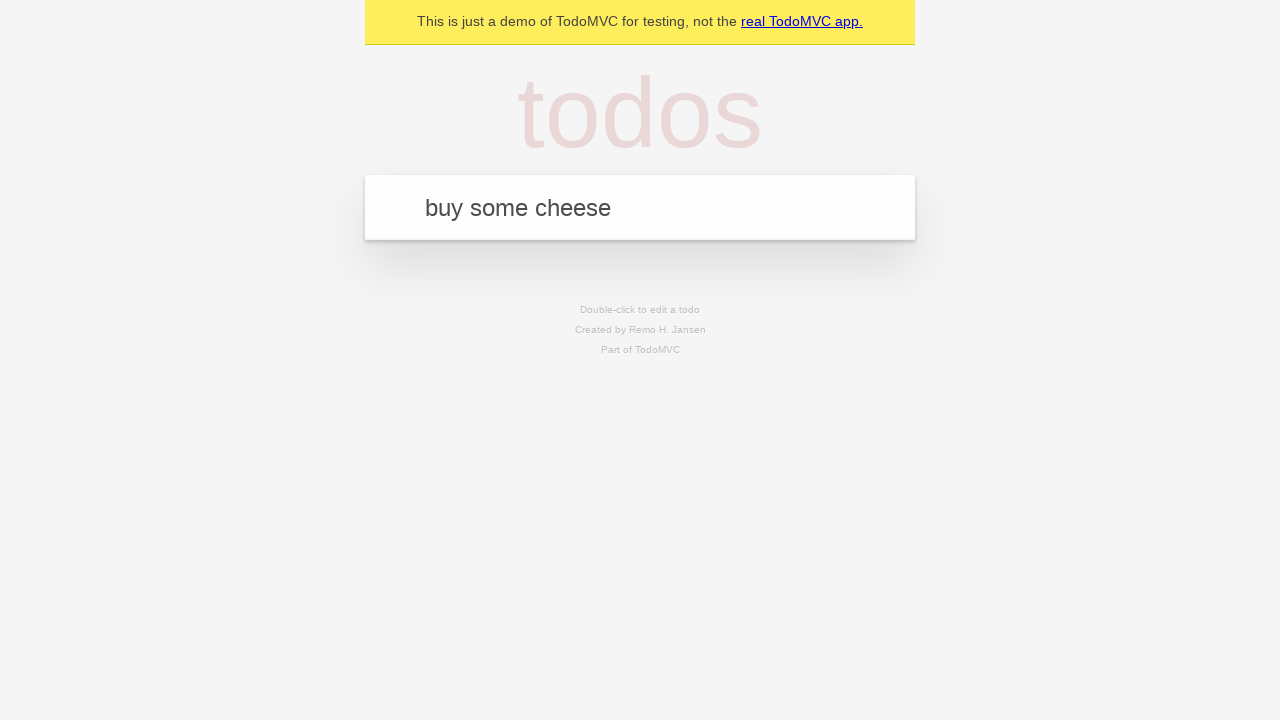

Pressed Enter to create first todo on internal:attr=[placeholder="What needs to be done?"i]
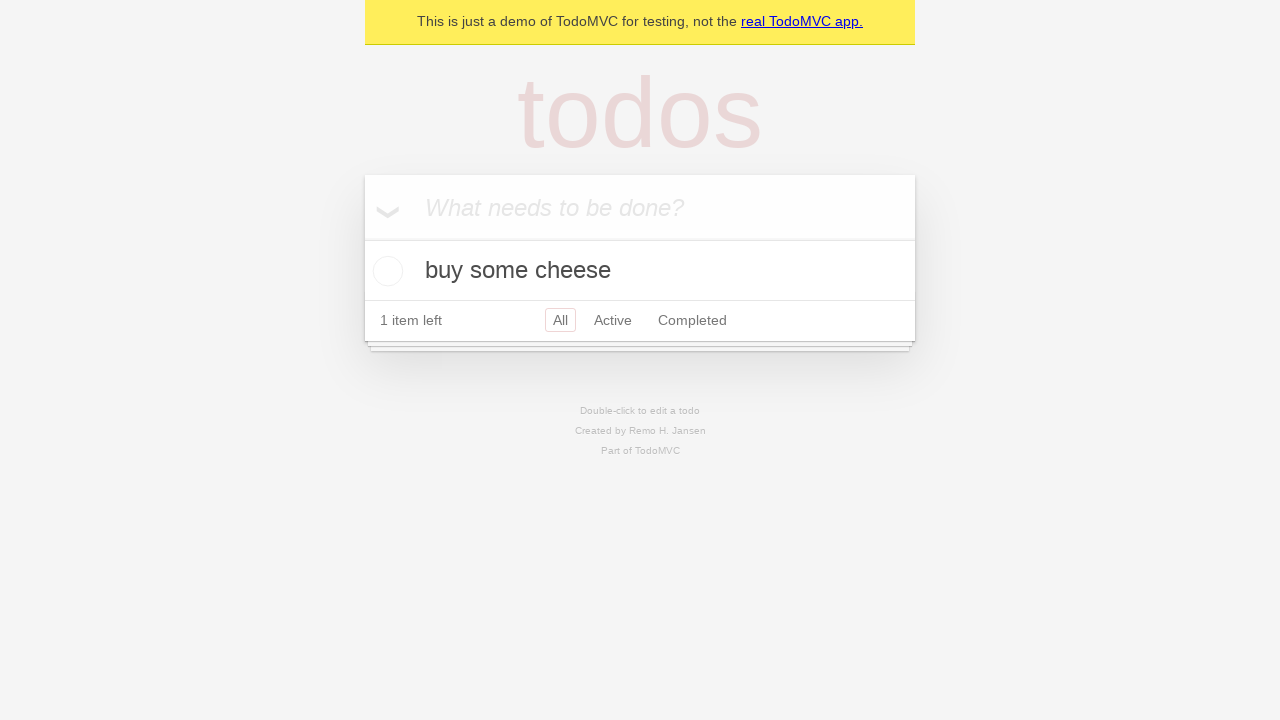

Filled todo input with 'feed the cat' on internal:attr=[placeholder="What needs to be done?"i]
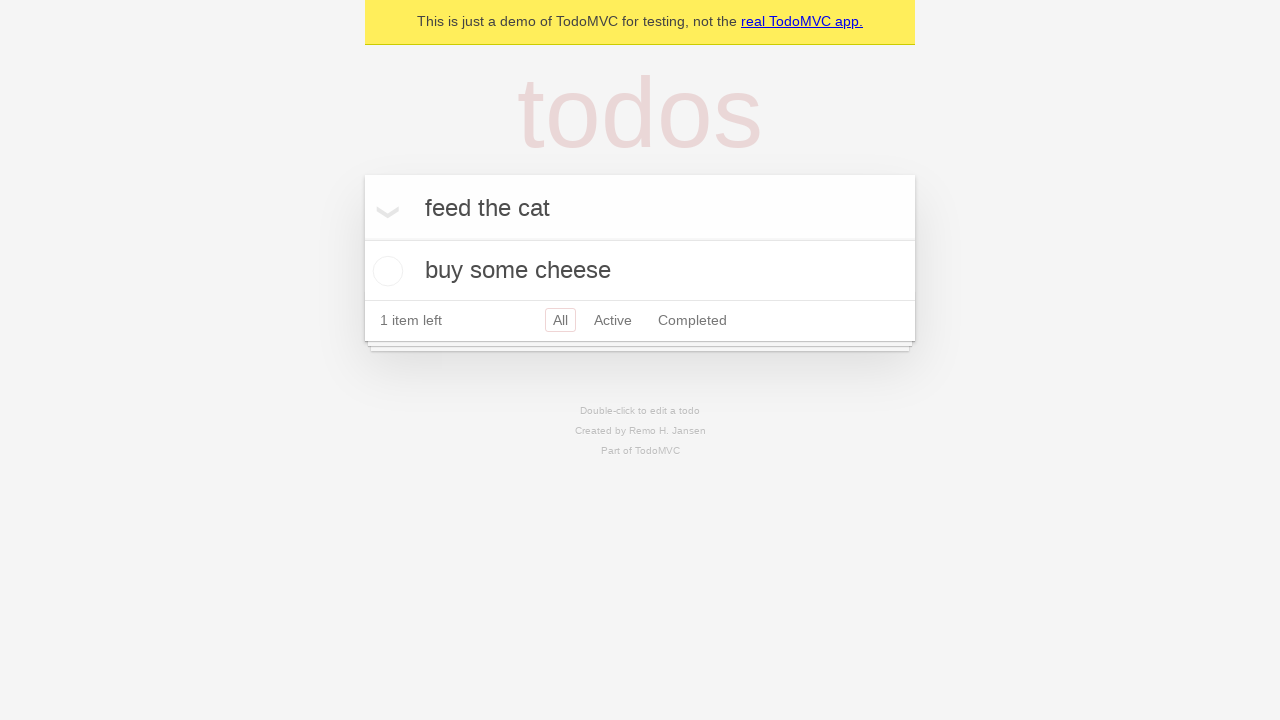

Pressed Enter to create second todo on internal:attr=[placeholder="What needs to be done?"i]
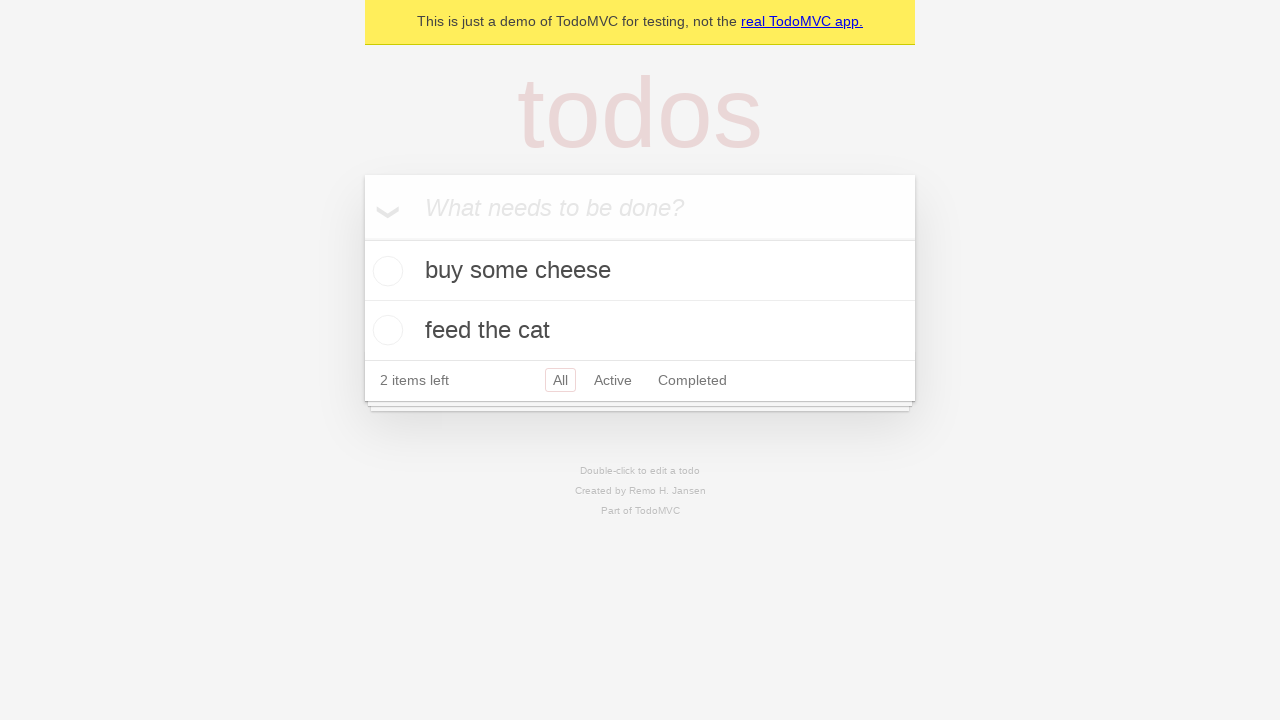

Filled todo input with 'book a doctors appointment' on internal:attr=[placeholder="What needs to be done?"i]
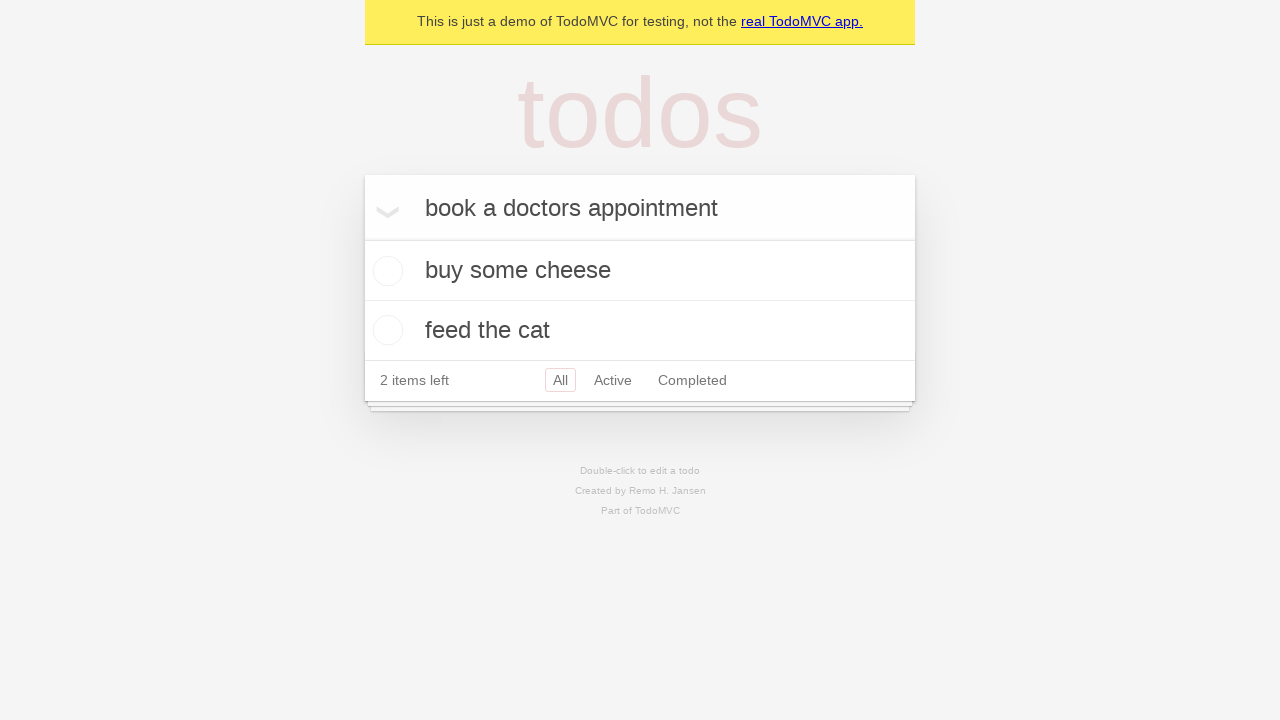

Pressed Enter to create third todo on internal:attr=[placeholder="What needs to be done?"i]
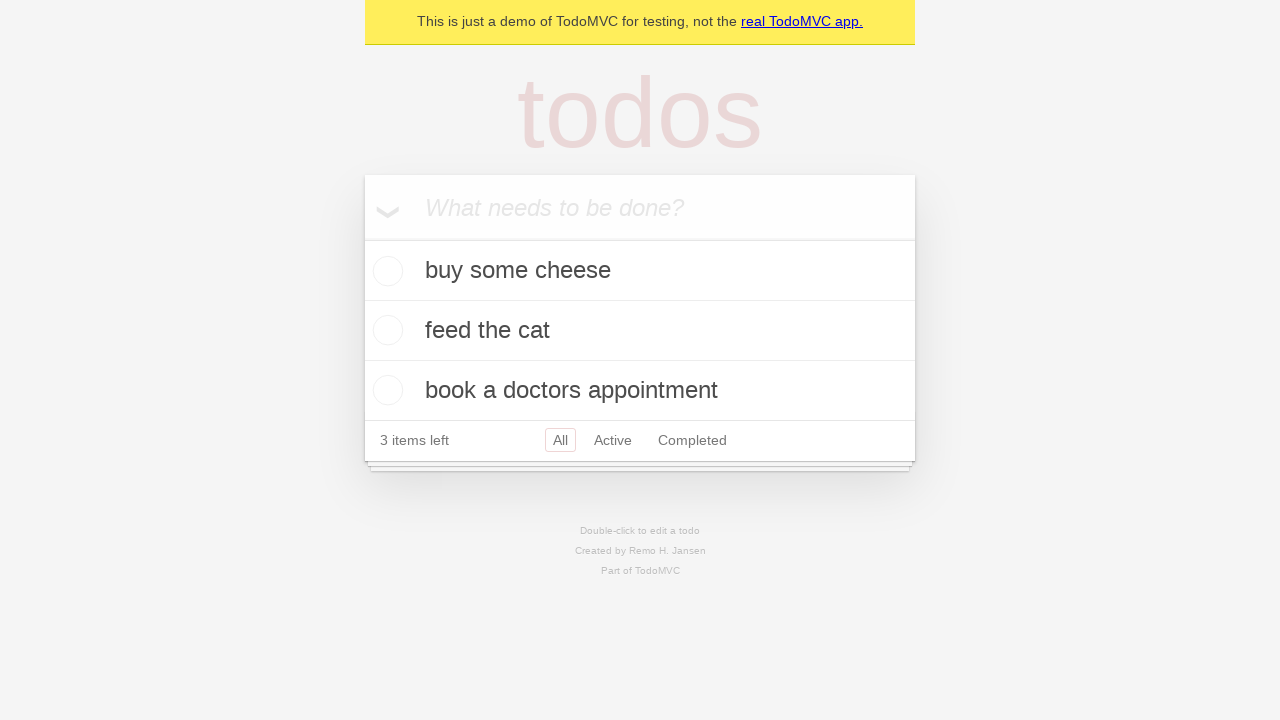

Double-clicked second todo to enter edit mode at (640, 331) on internal:testid=[data-testid="todo-item"s] >> nth=1
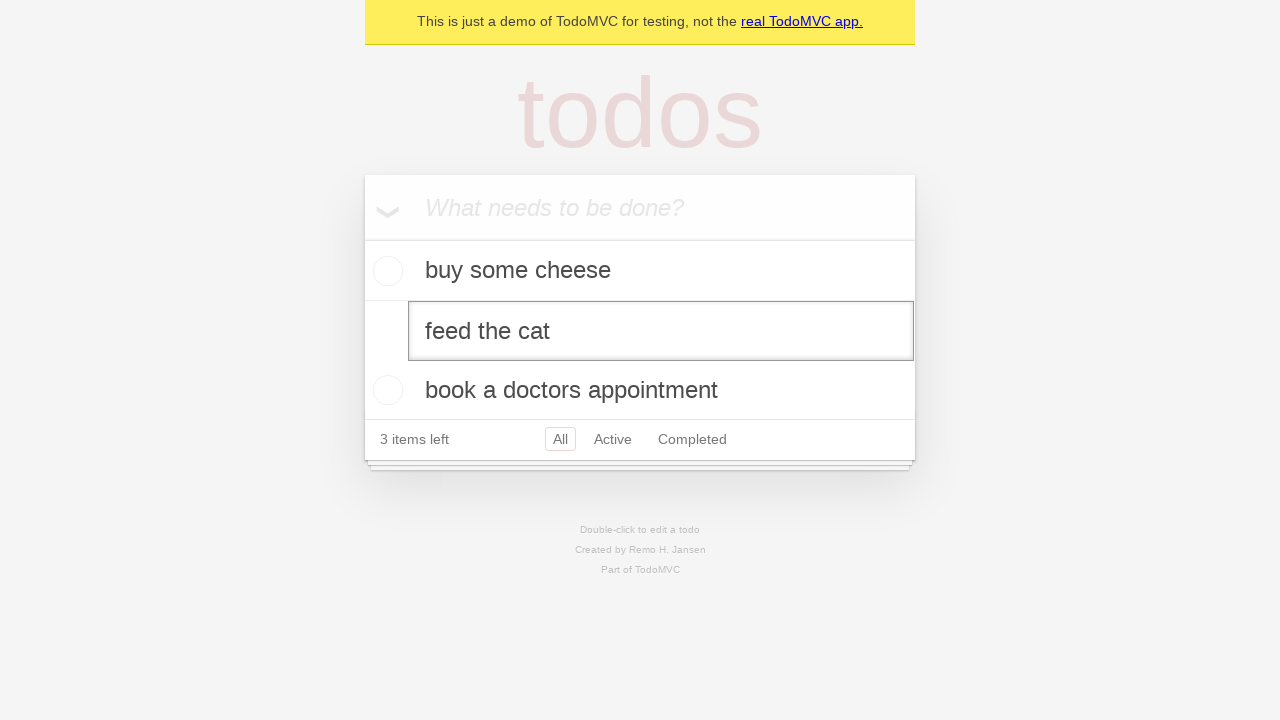

Filled edit field with 'buy some sausages' on internal:testid=[data-testid="todo-item"s] >> nth=1 >> internal:role=textbox[nam
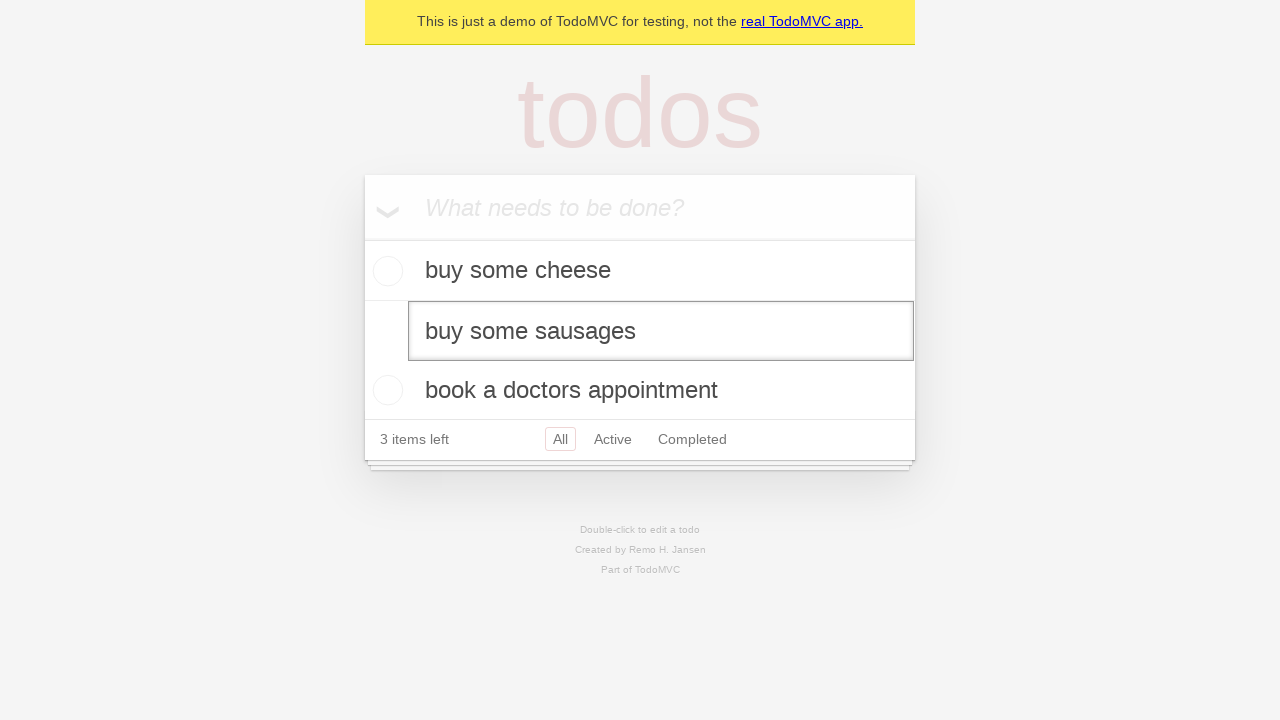

Pressed Escape to cancel edits and restore original text on internal:testid=[data-testid="todo-item"s] >> nth=1 >> internal:role=textbox[nam
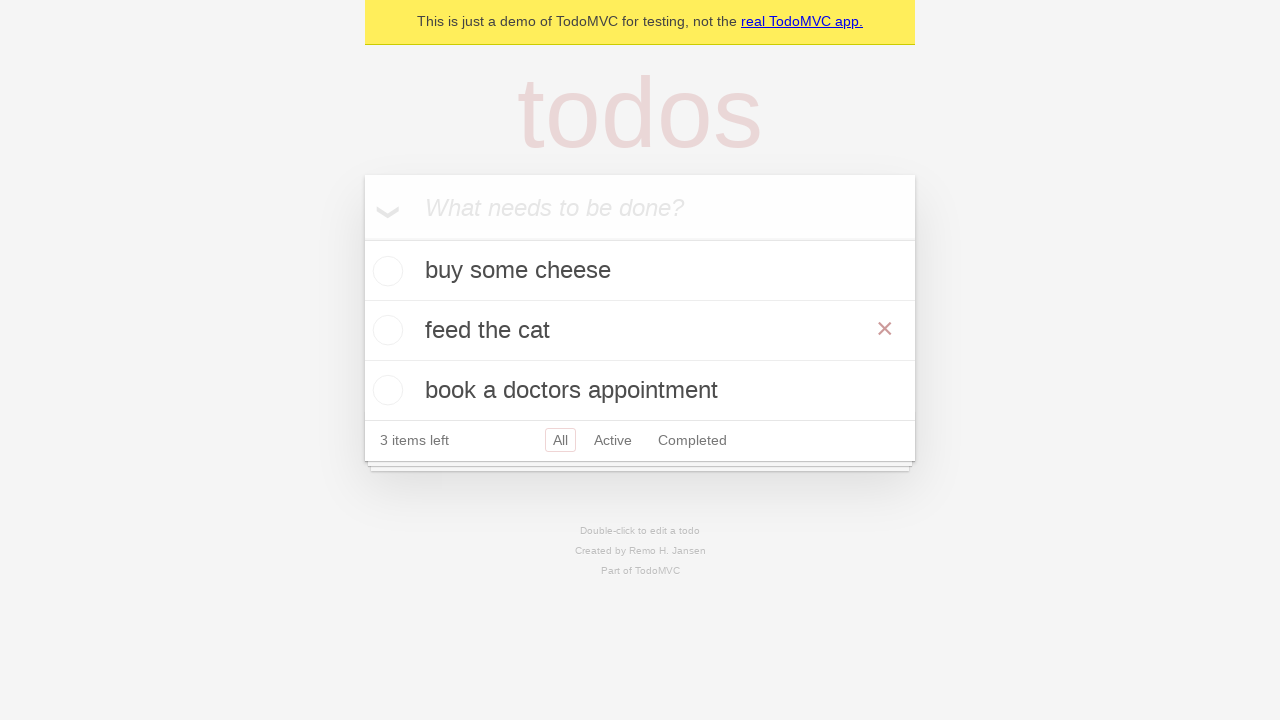

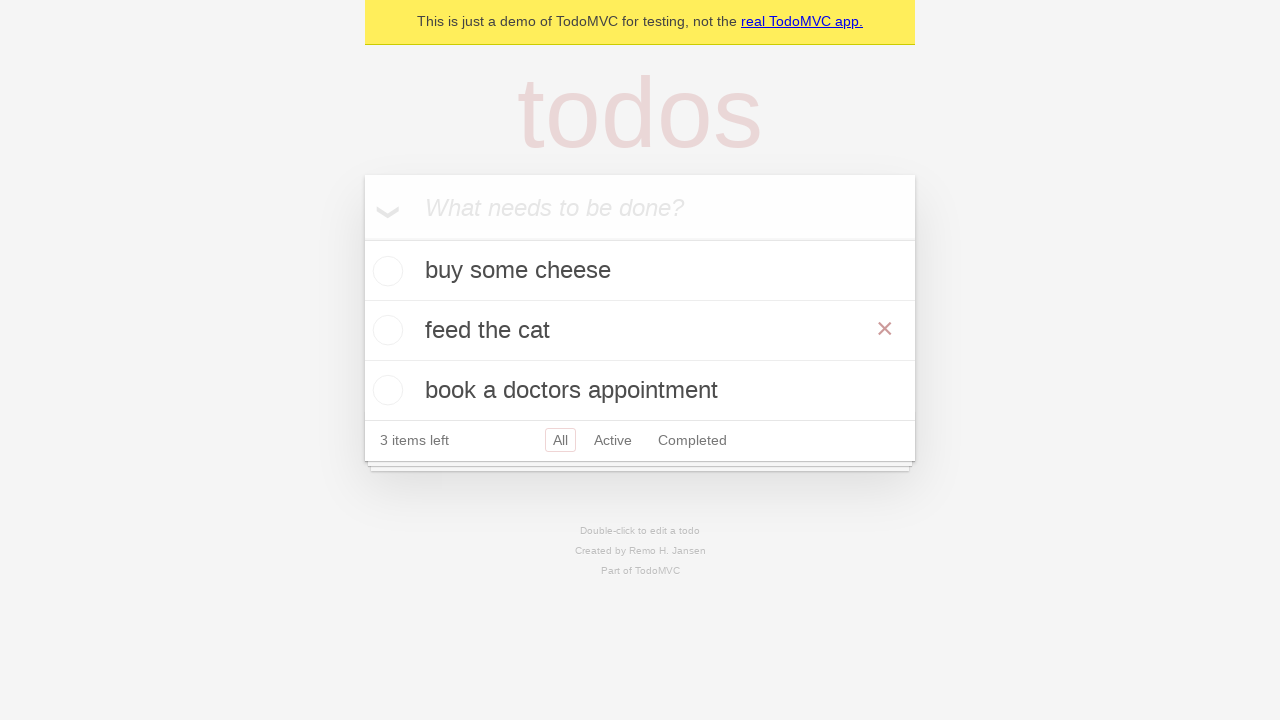